Tests drag and drop functionality by dragging column A to column B, verifying the content switches, then dragging back to verify it switches again.

Starting URL: https://the-internet.herokuapp.com/drag_and_drop

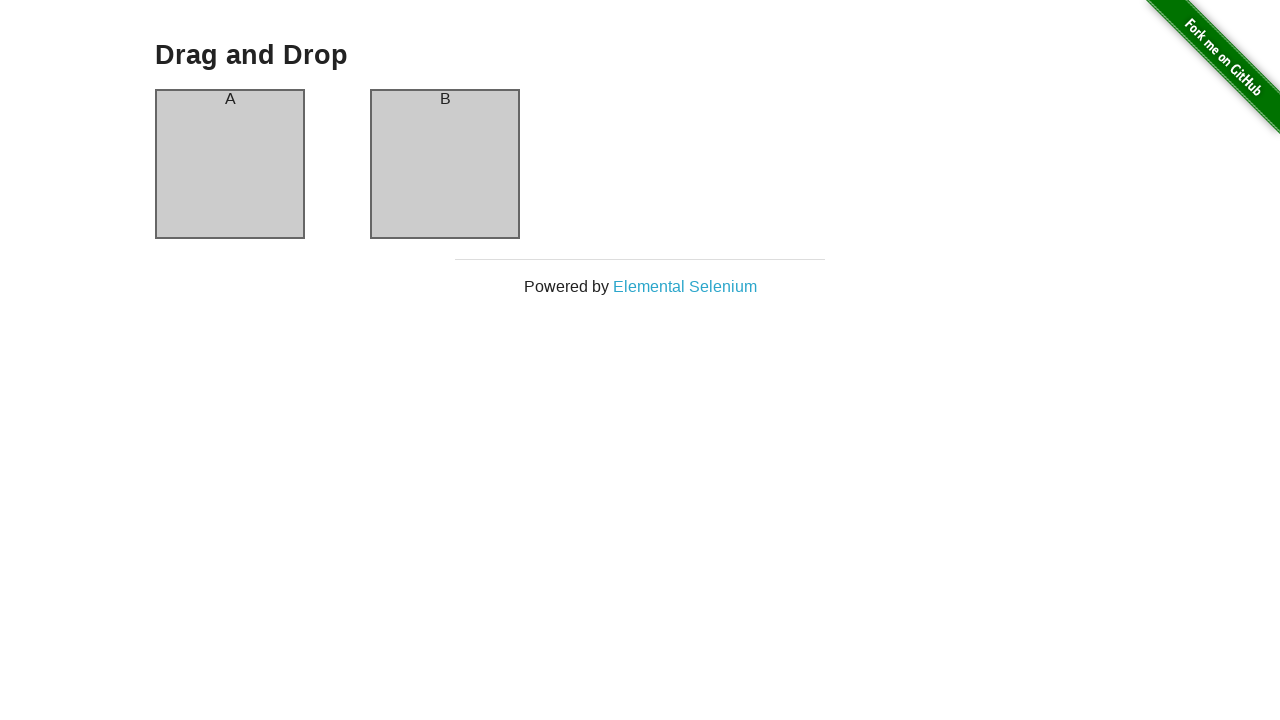

Waited for column A to be visible
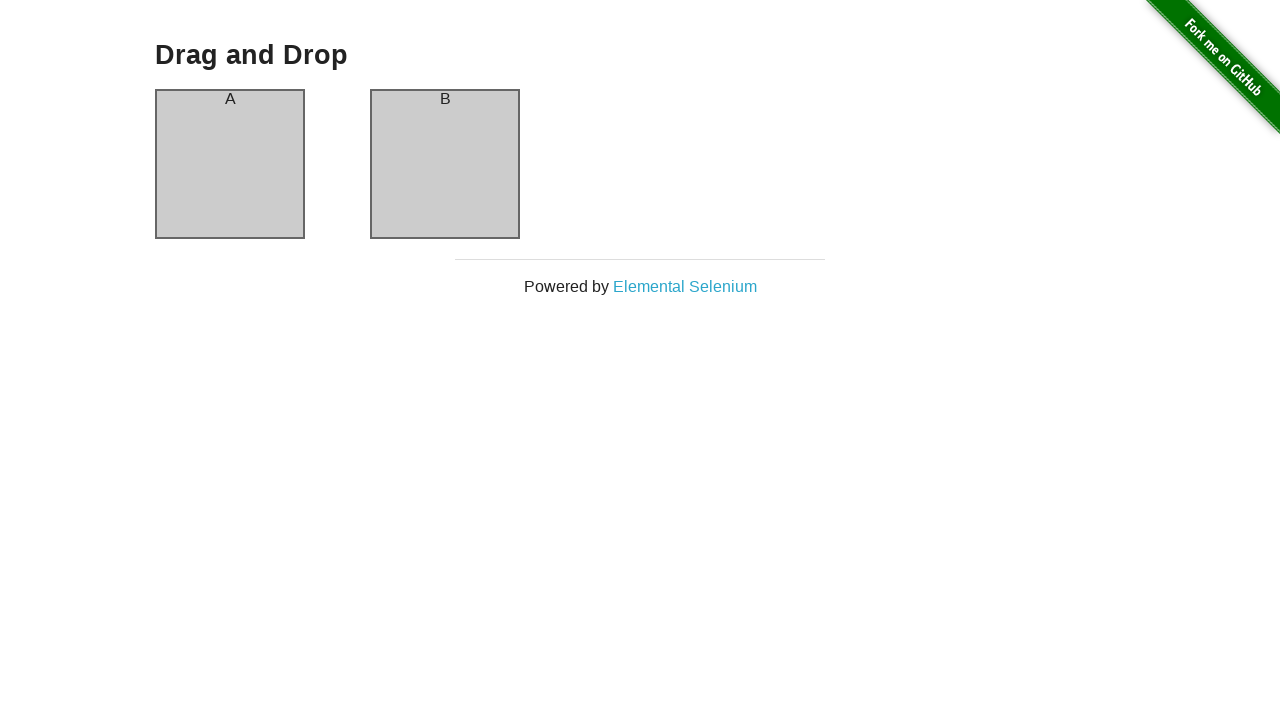

Waited for column B to be visible
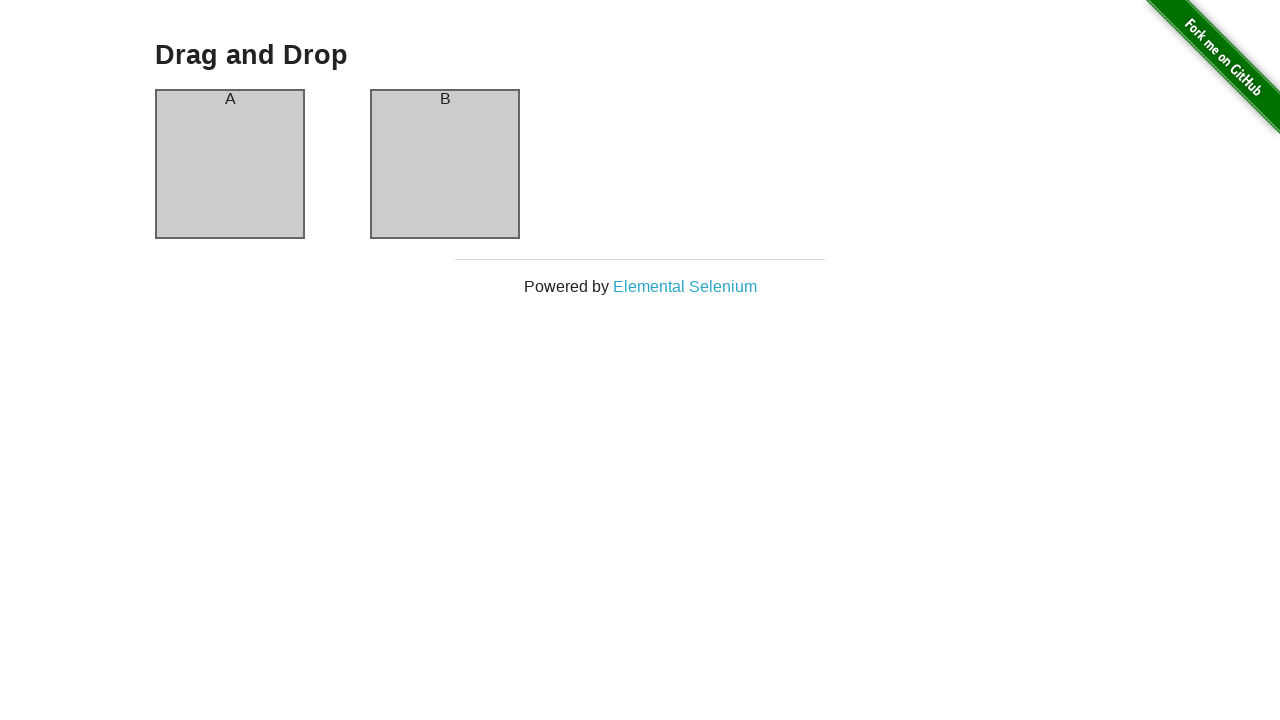

Verified column A header is 'A'
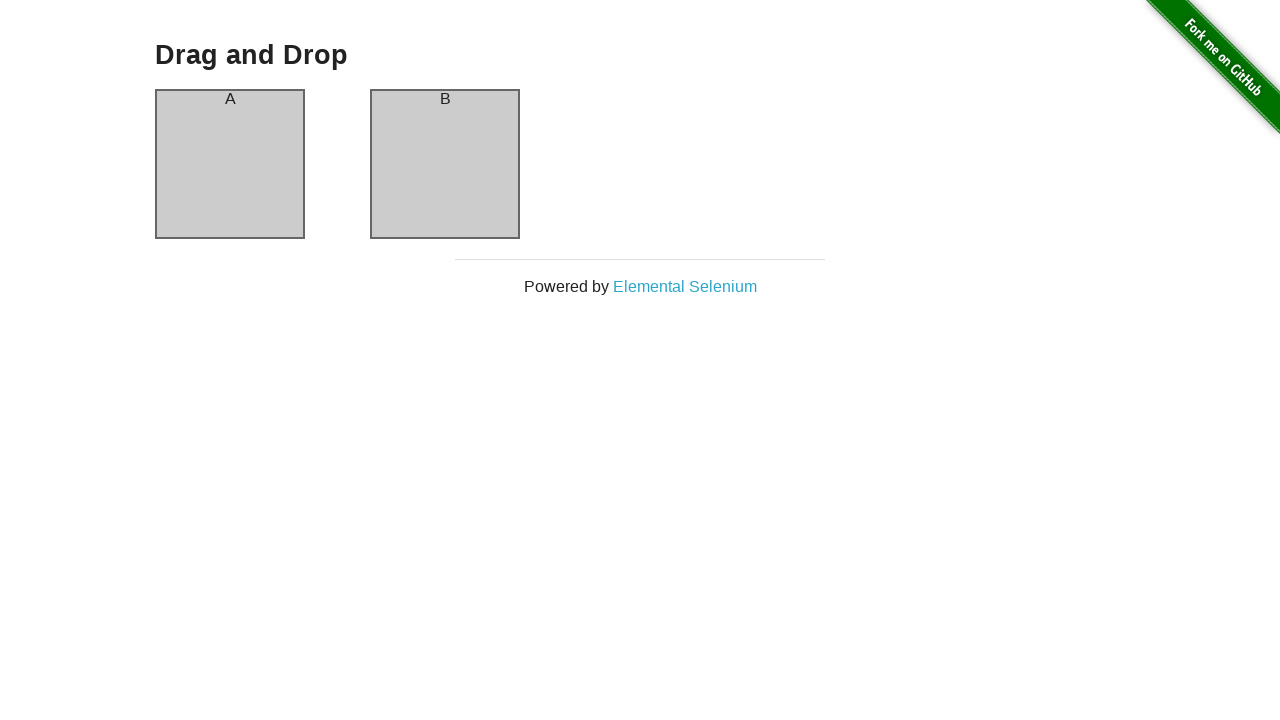

Verified column B header is 'B'
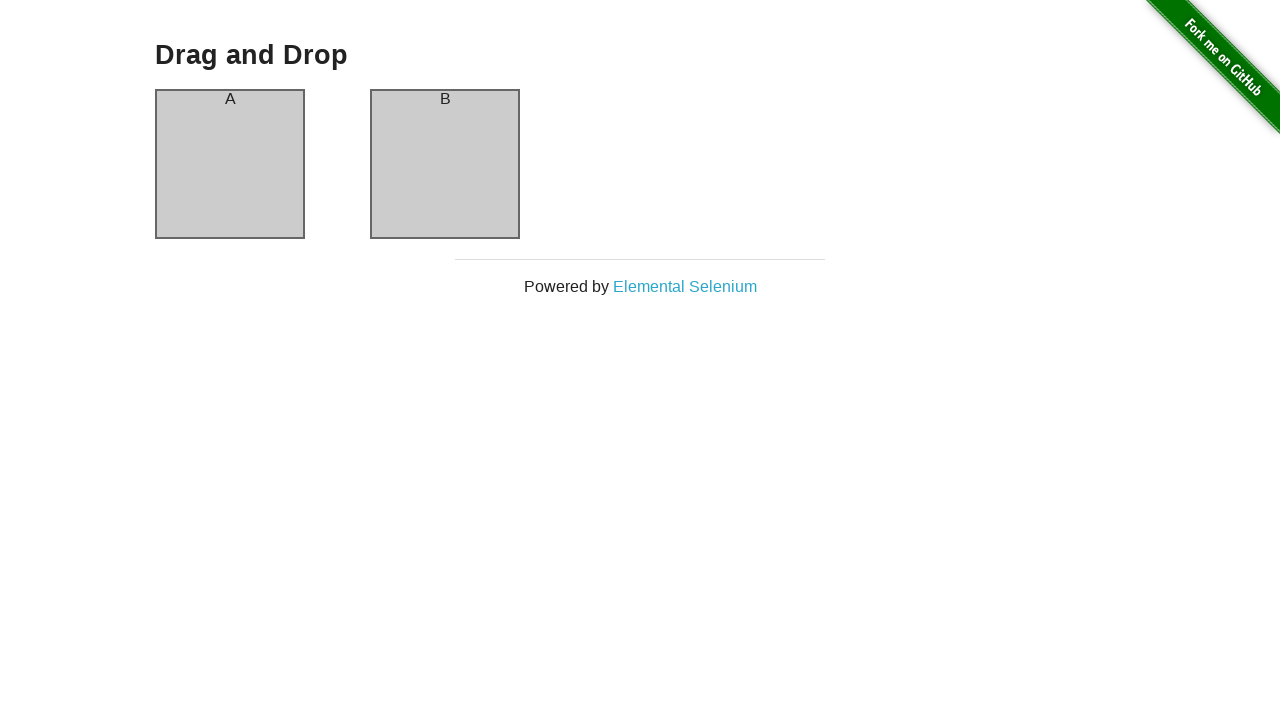

Dragged column A to column B at (445, 164)
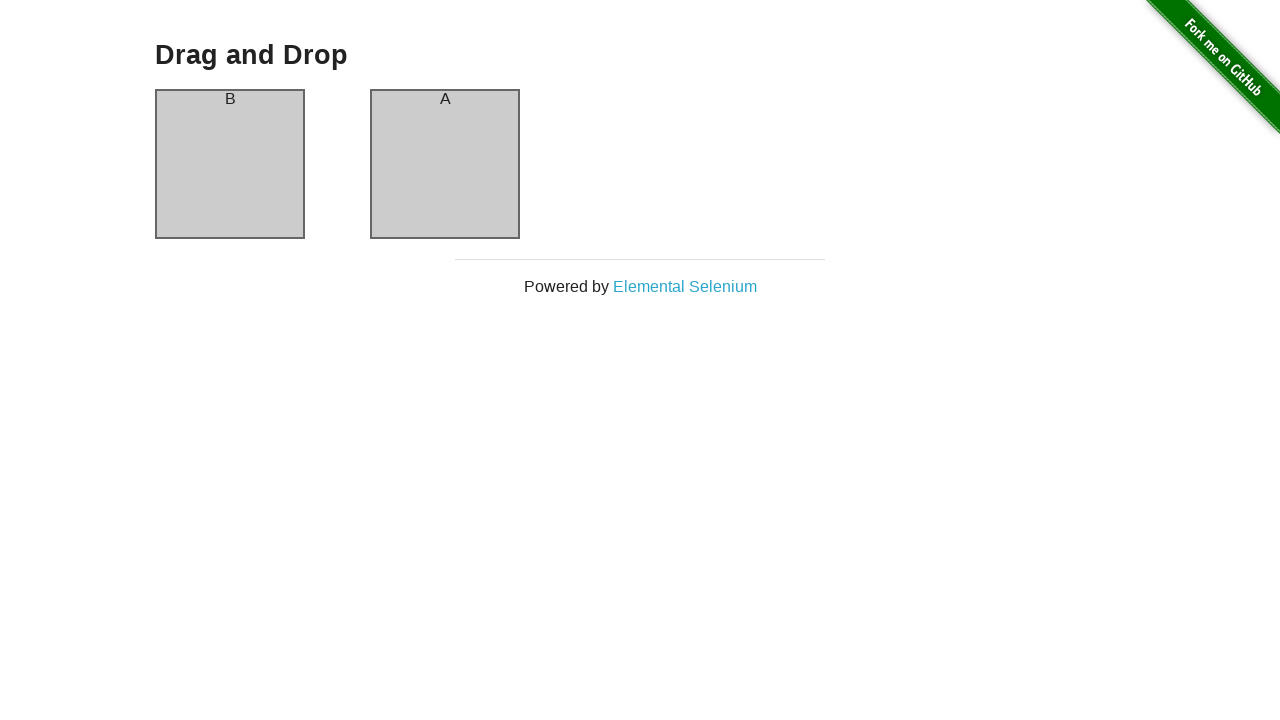

Verified column A header is now 'B' after drag
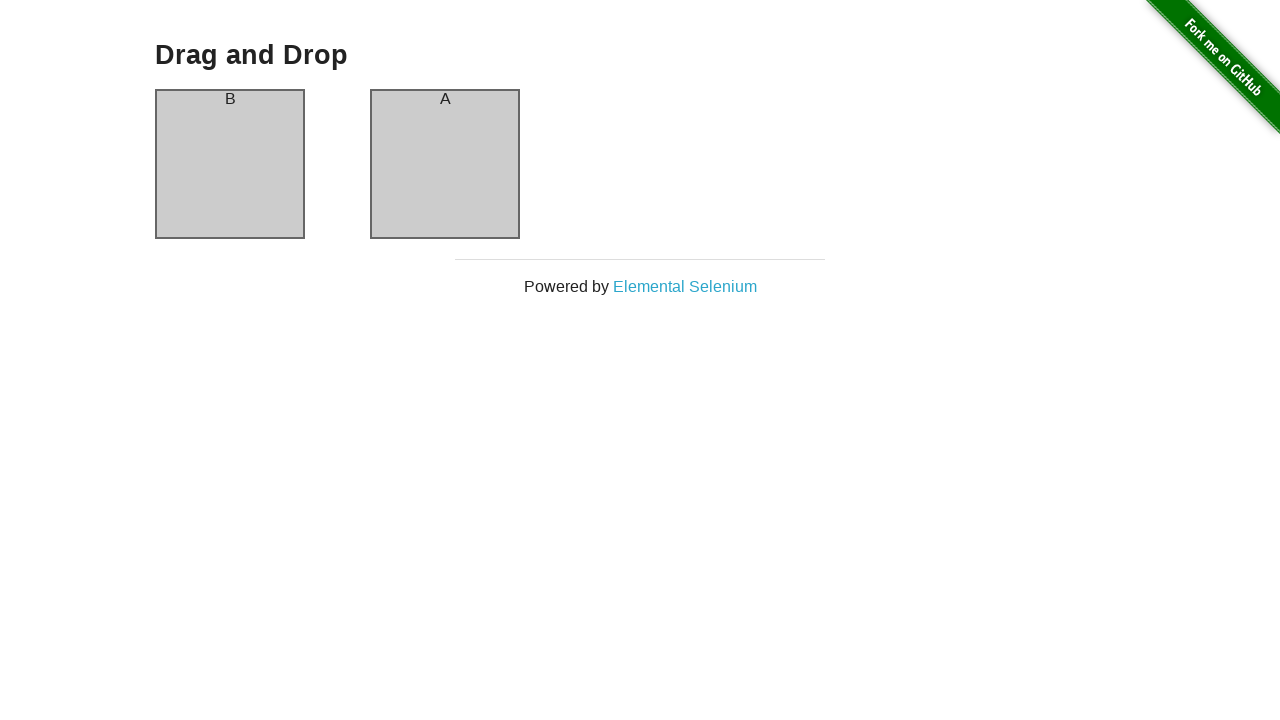

Verified column B header is now 'A' after drag
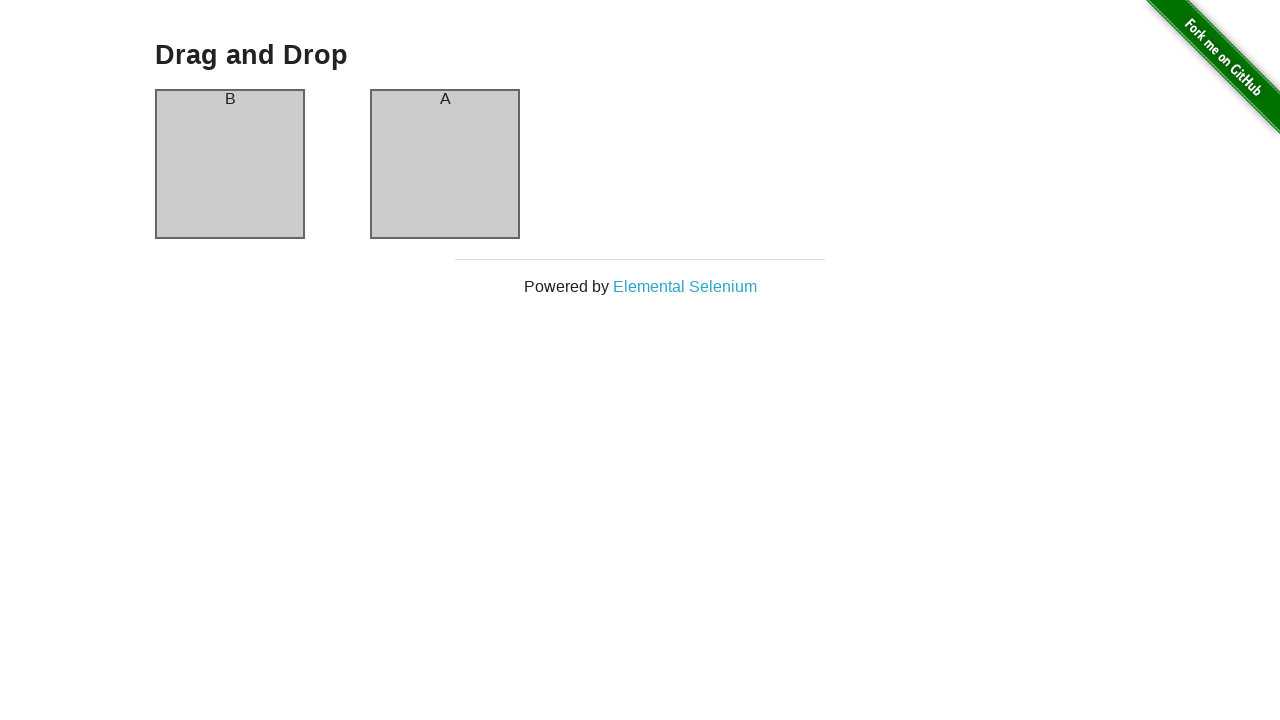

Dragged column B back to column A at (230, 164)
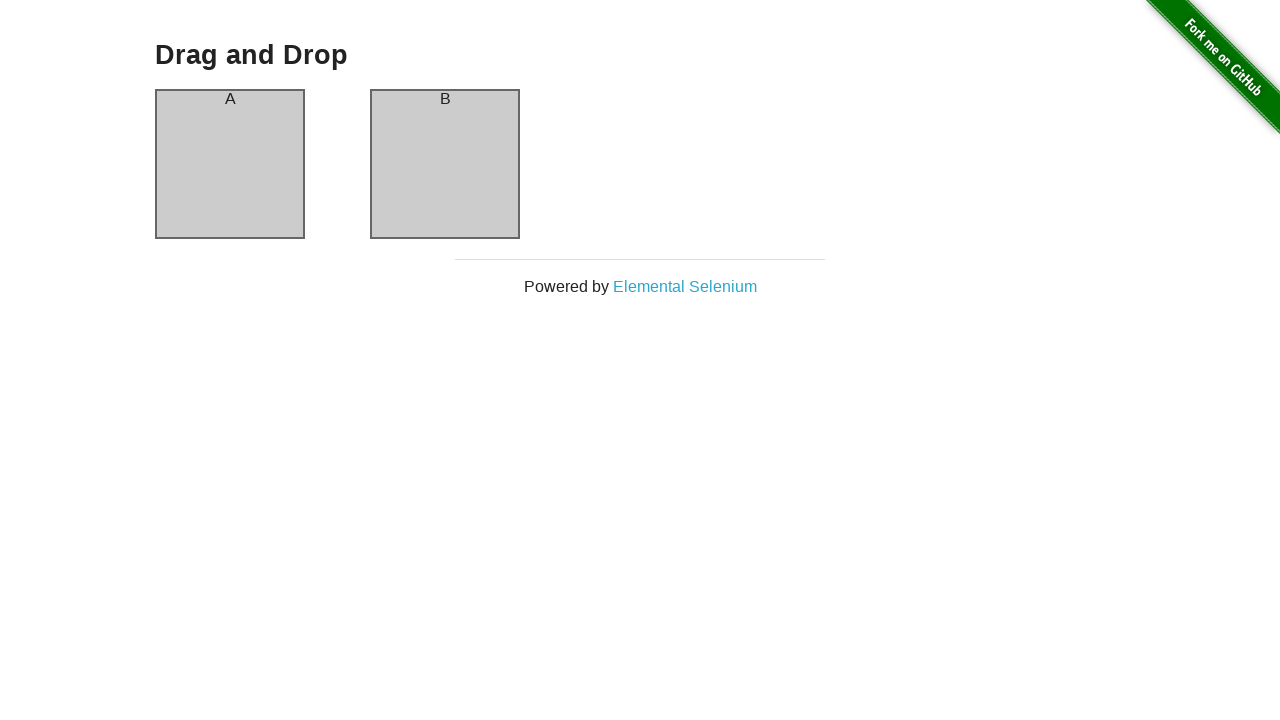

Verified column A header is back to 'A' after reverse drag
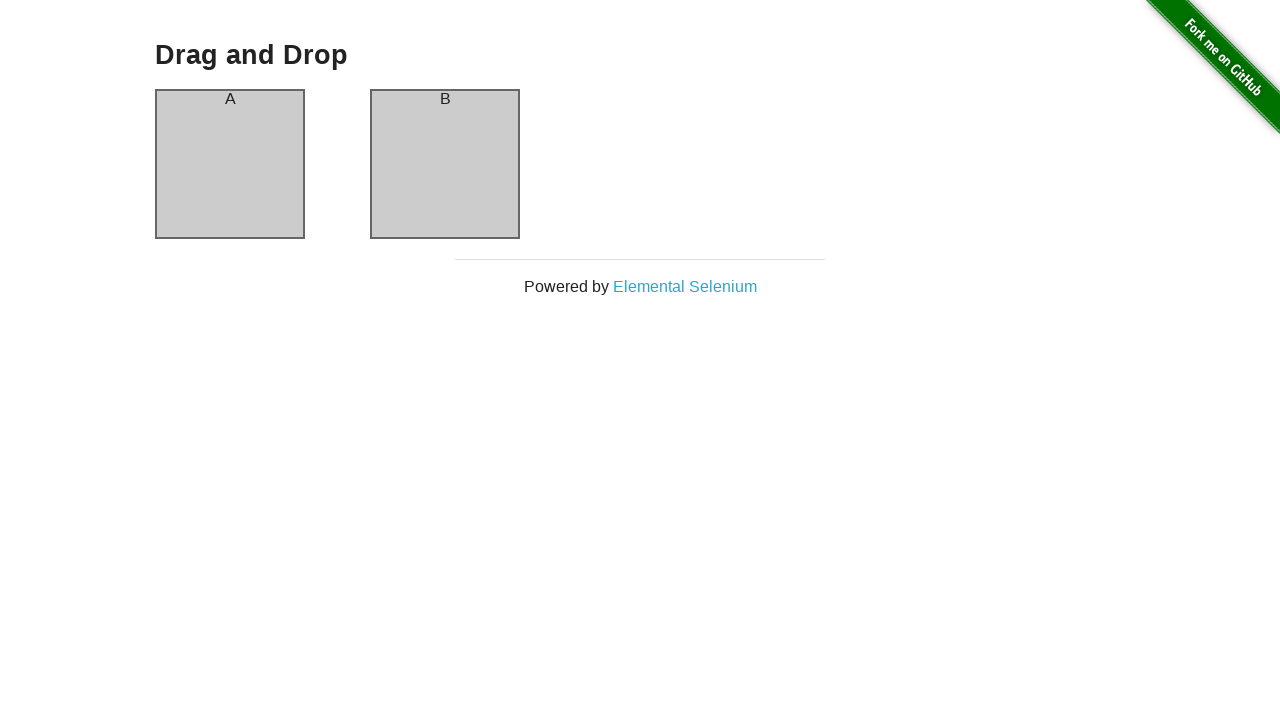

Verified column B header is back to 'B' after reverse drag
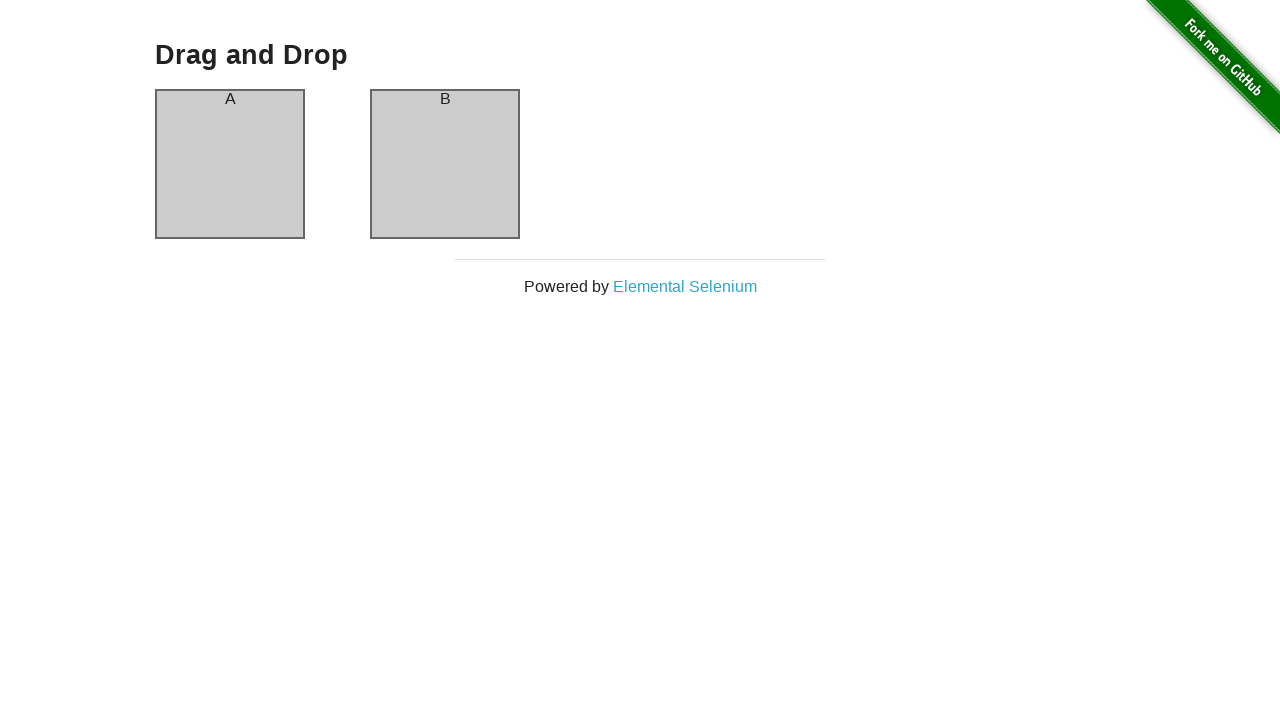

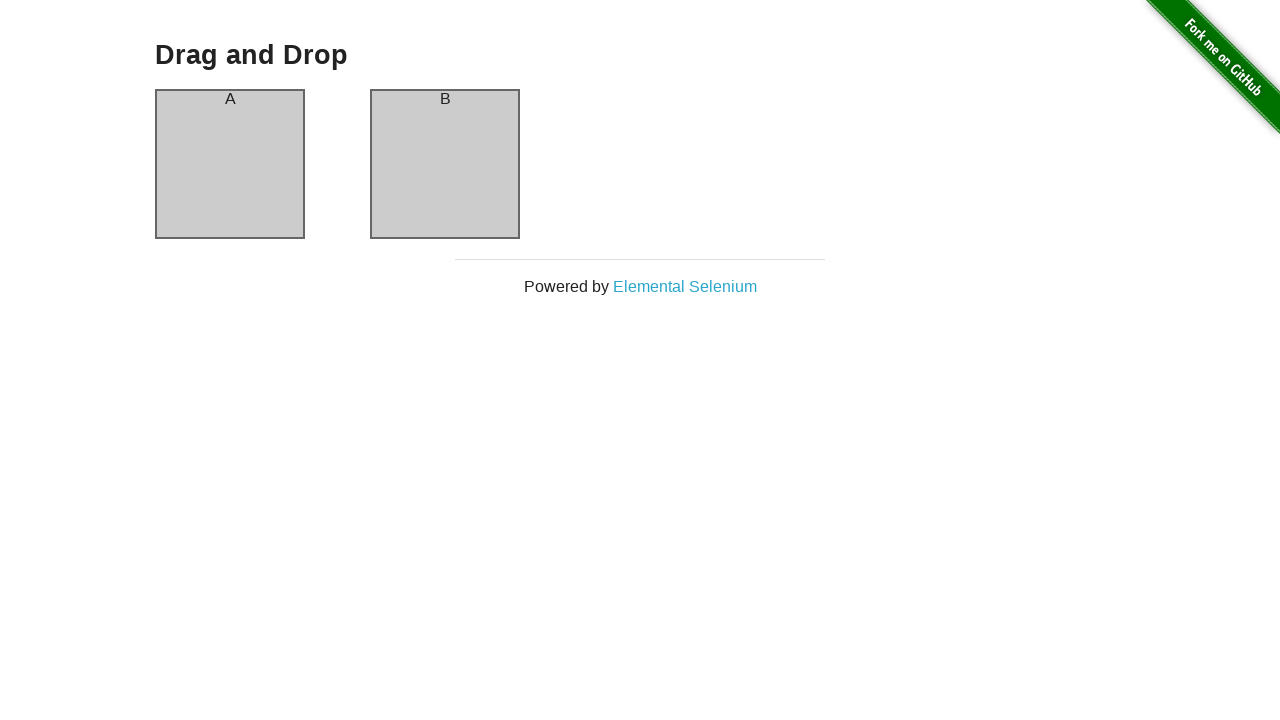